Tests browser window/popup handling by clicking a button that opens a new window and then switching between windows

Starting URL: https://deliver.courseavenue.com/PopupTest.aspx

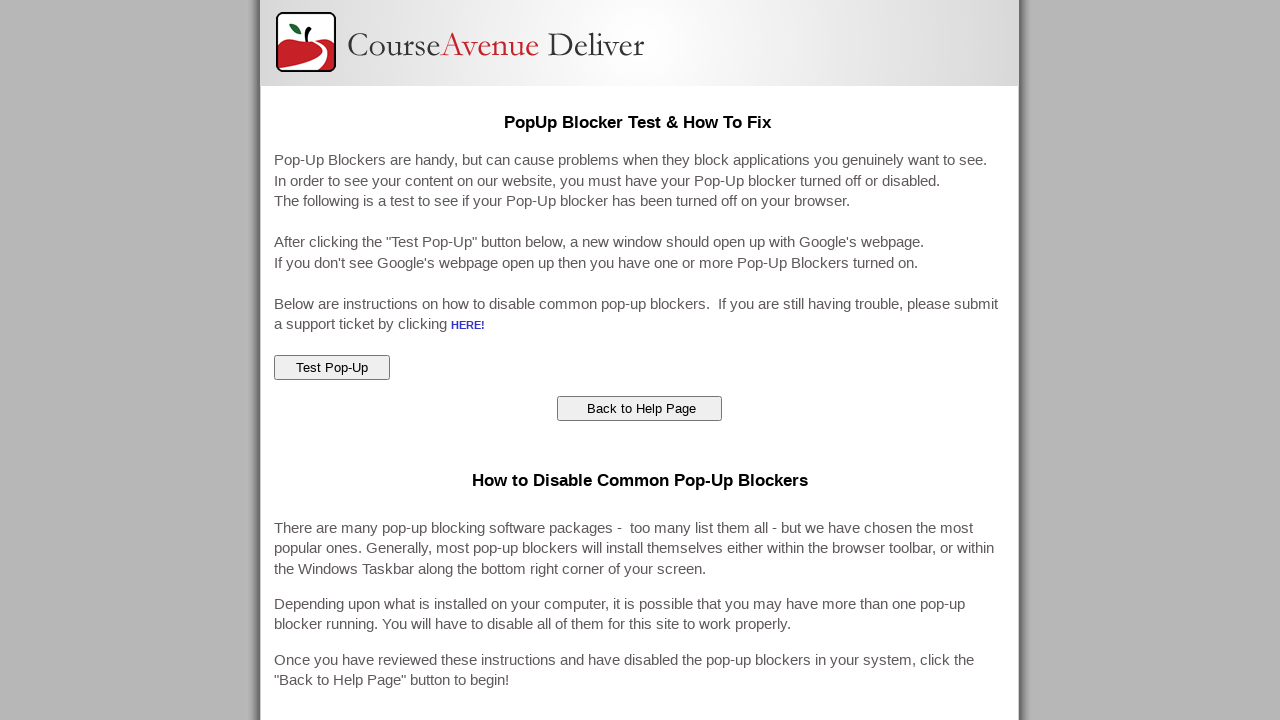

Clicked button to open popup/new window at (332, 368) on #ctl00_ContentMain_popupTest
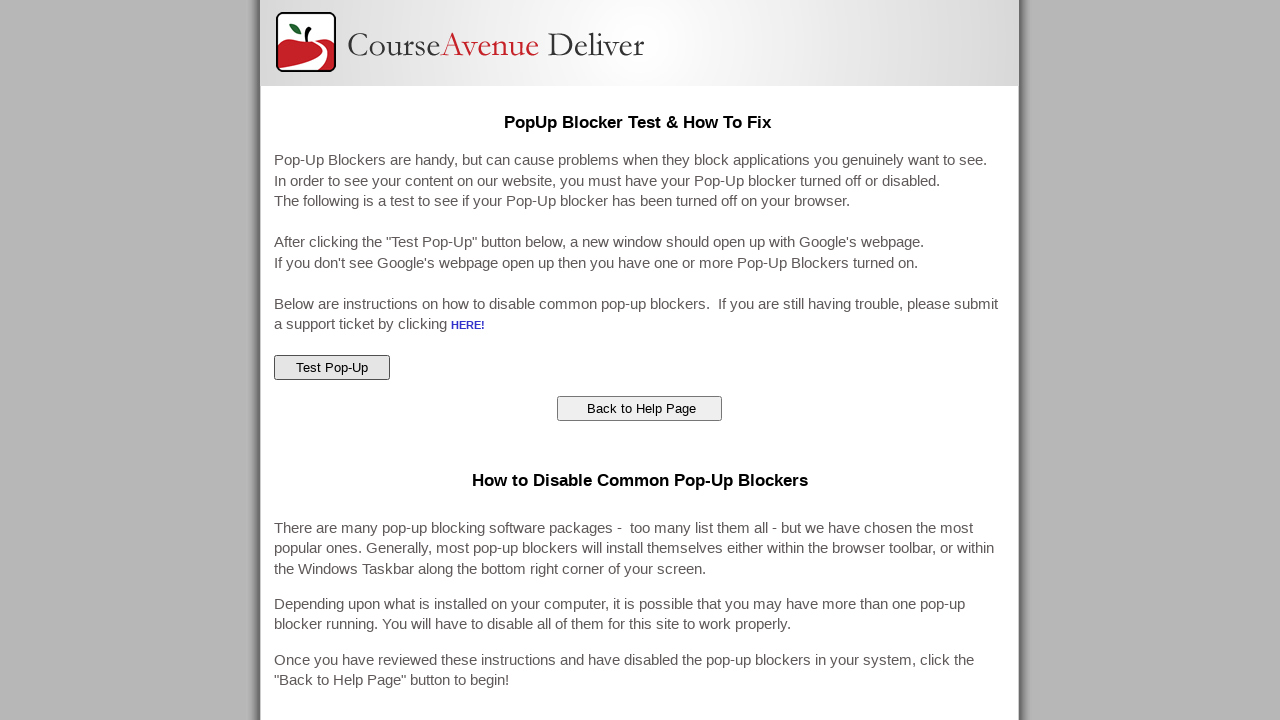

Waited 1 second for popup to open
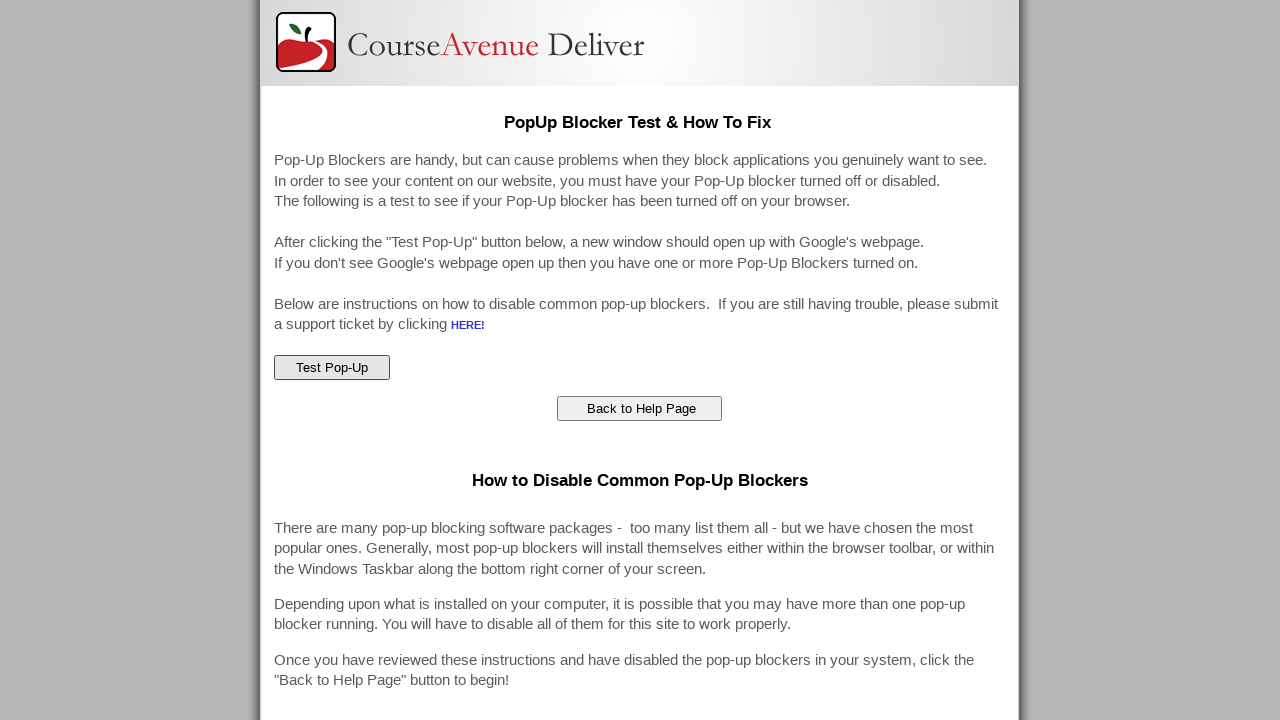

Retrieved all open pages/windows from context
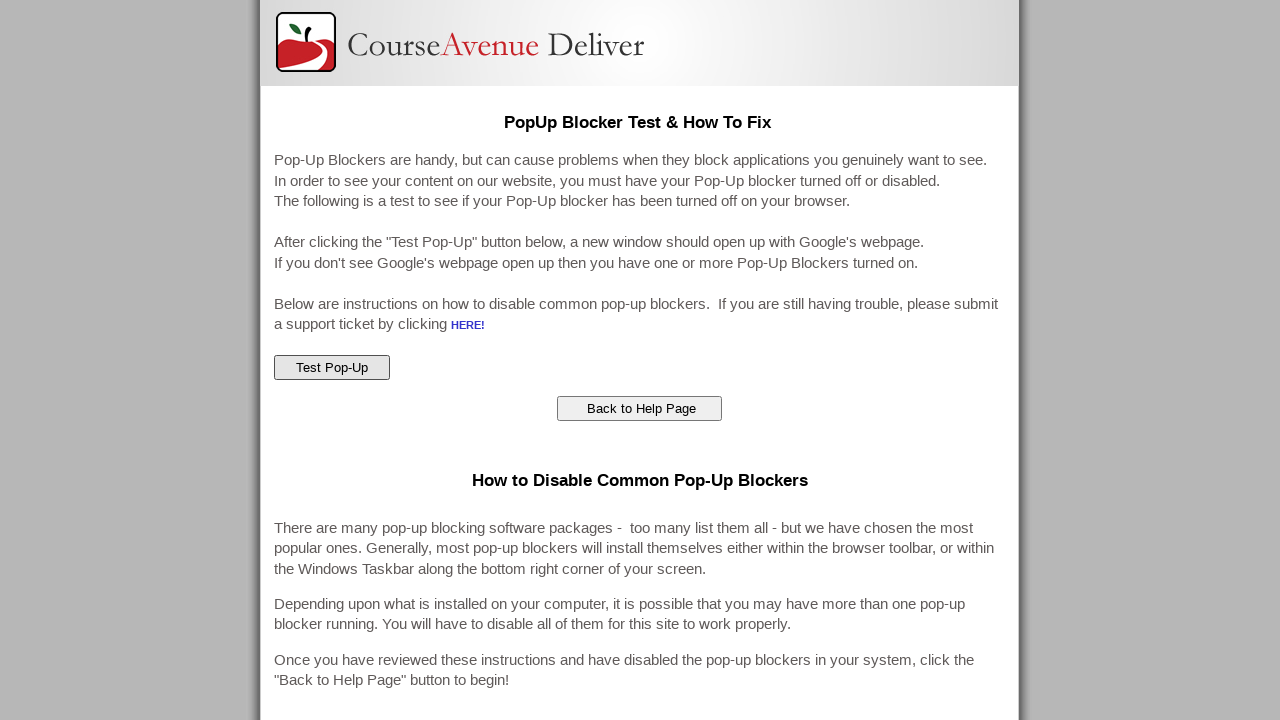

Verified number of windows: 2
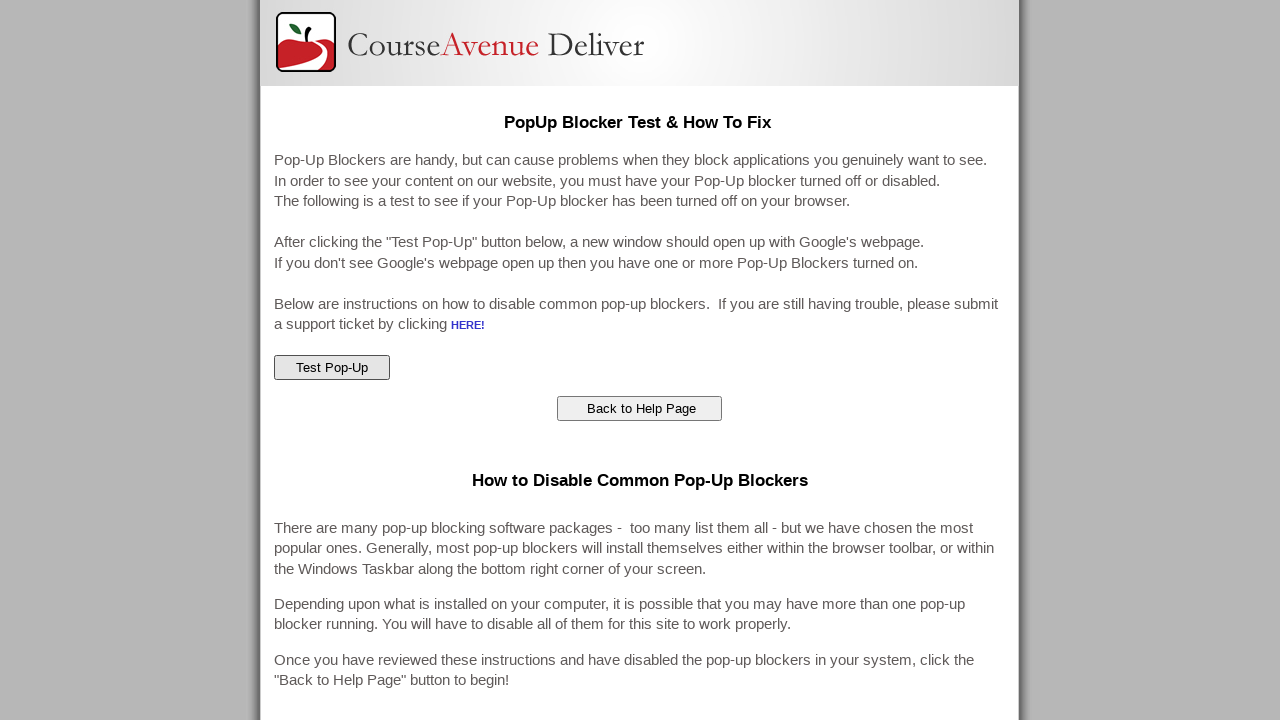

Logged Window 0 URL: https://deliver.courseavenue.com/PopupTest.aspx
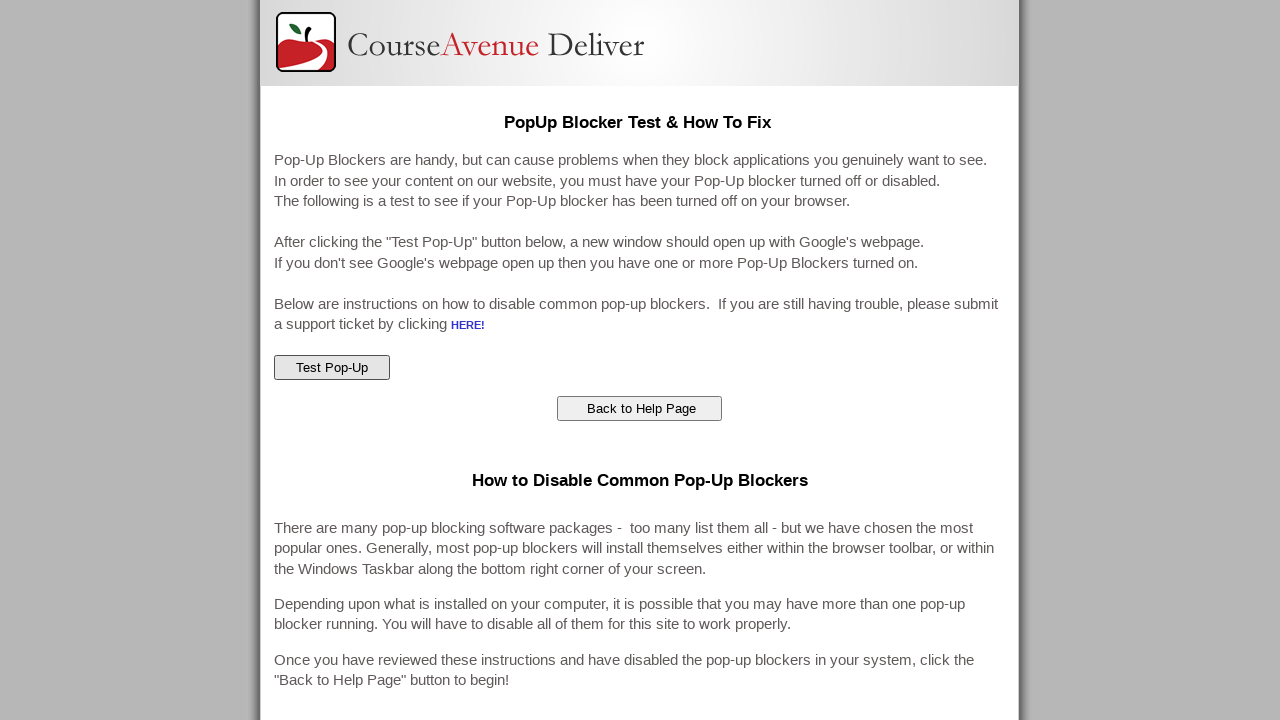

Logged Window 1 URL: chrome-error://chromewebdata/
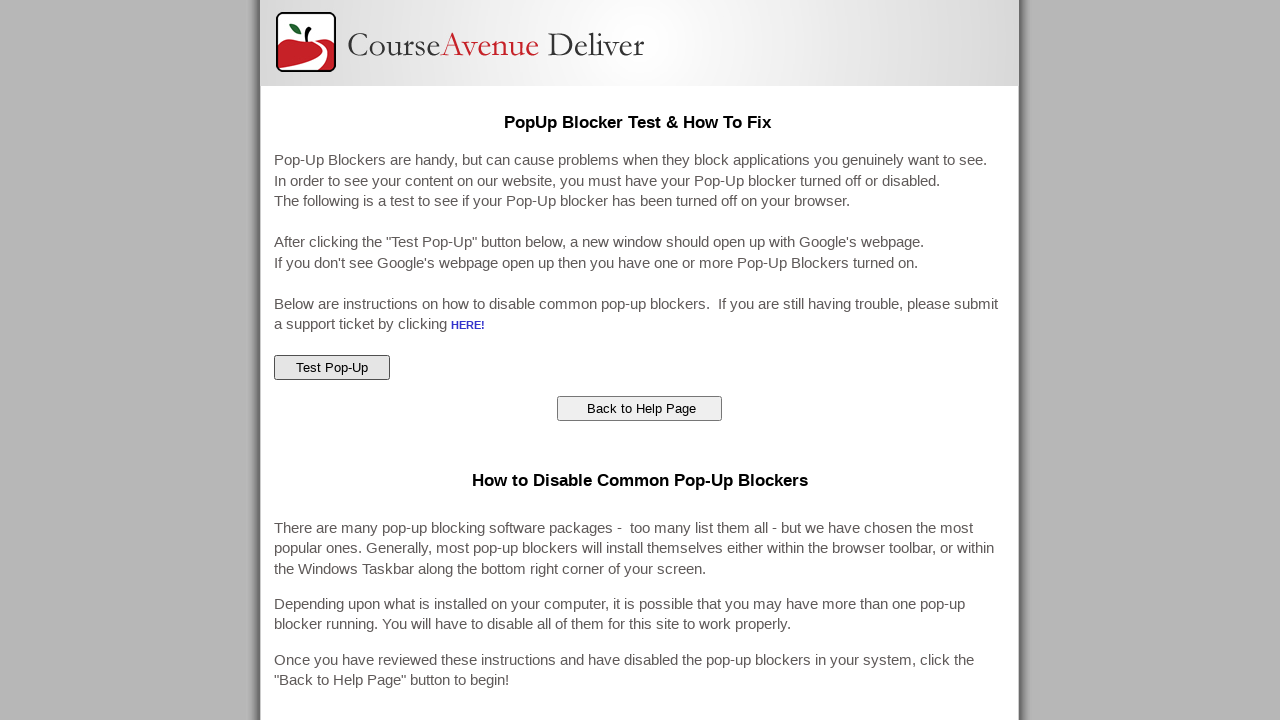

Verified current window URL: https://deliver.courseavenue.com/PopupTest.aspx
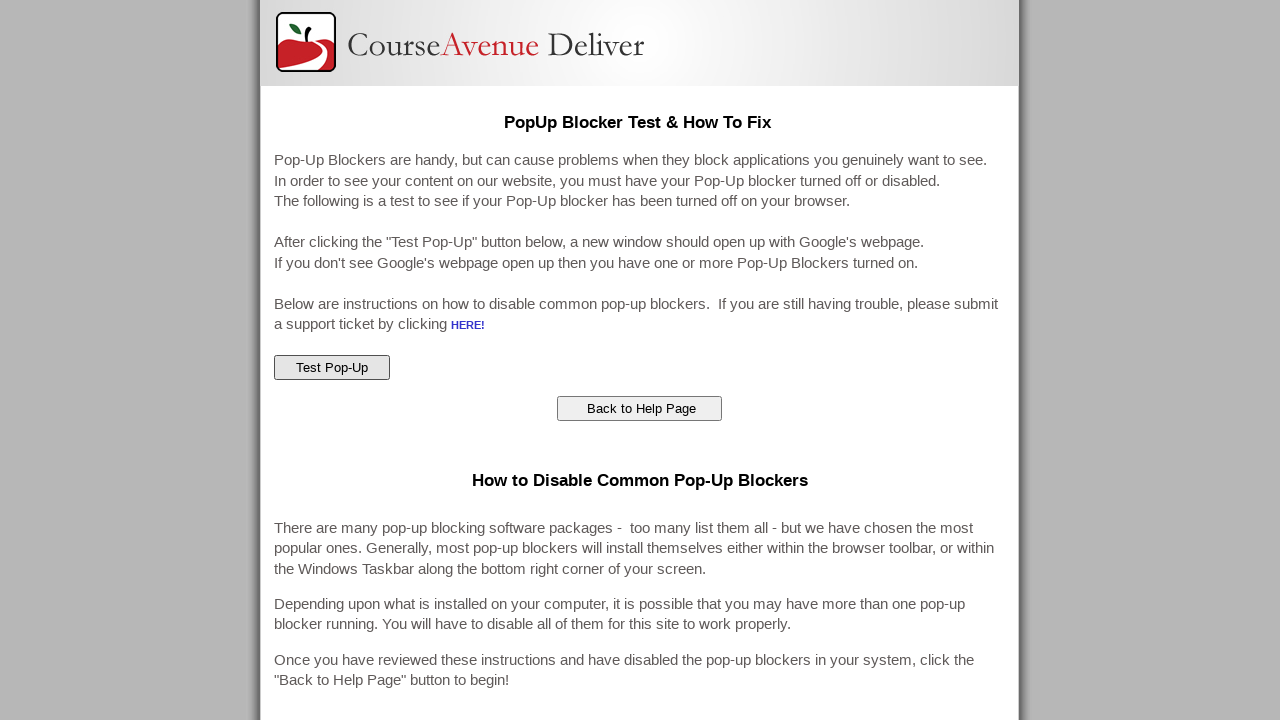

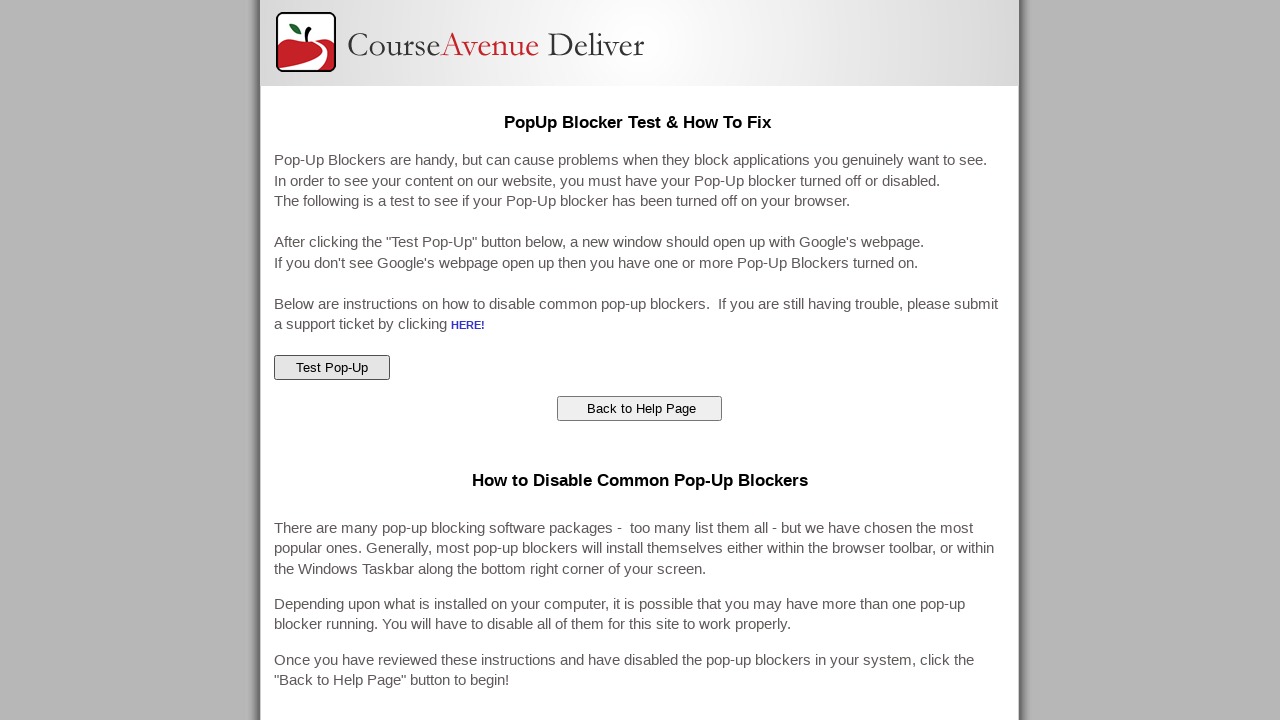